Tests VueJS dropdown component by selecting First Option and Second Option from the dropdown menu.

Starting URL: https://mikerodham.github.io/vue-dropdowns/

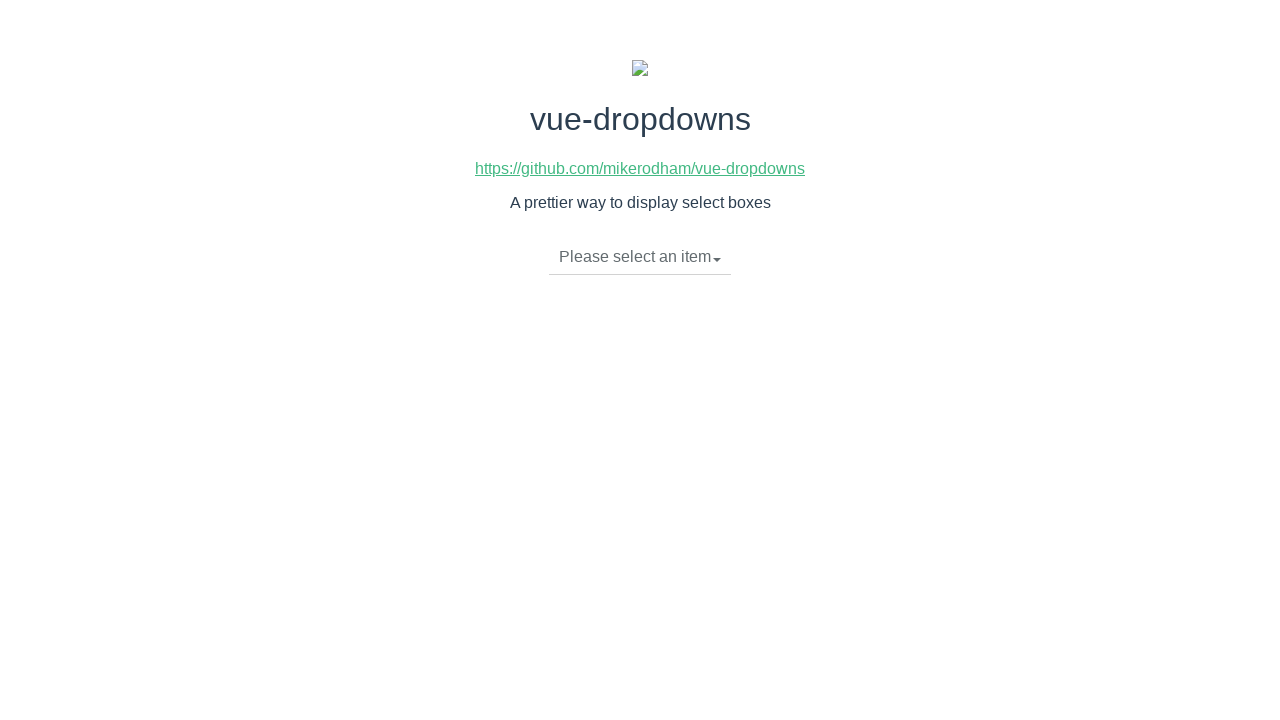

Waited for dropdown toggle element to load
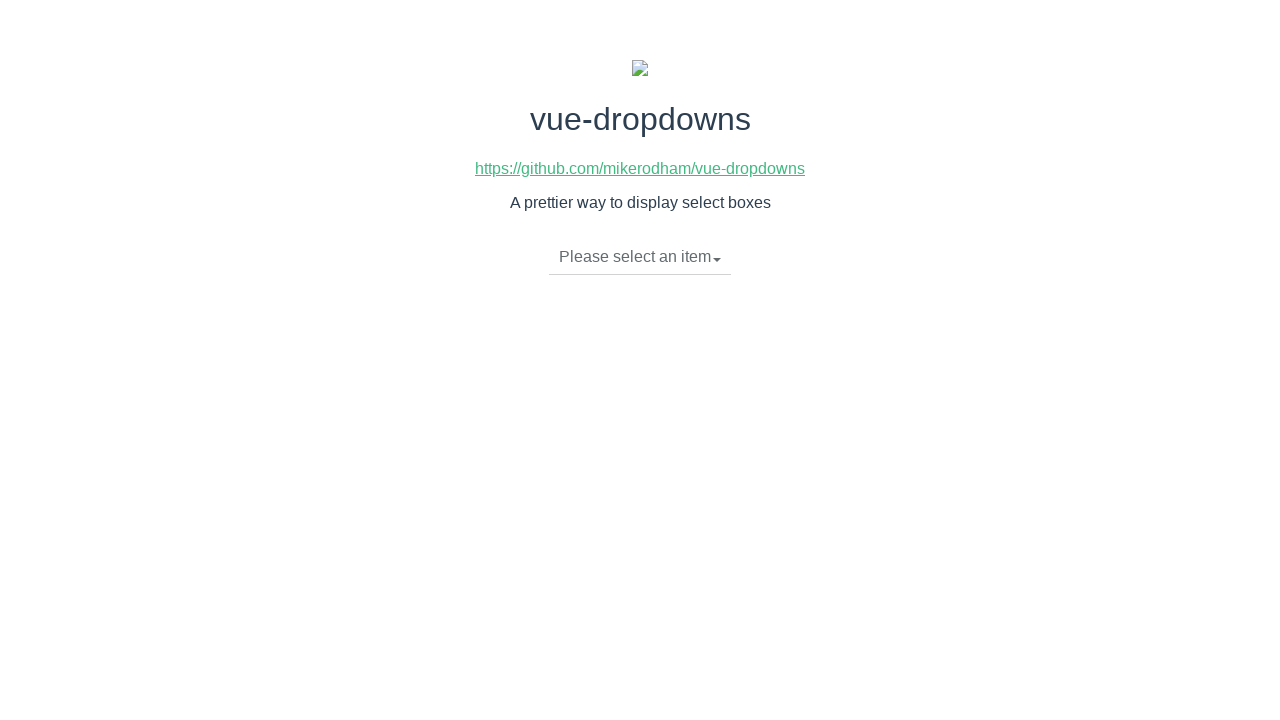

Clicked dropdown toggle to open menu at (640, 257) on li.dropdown-toggle
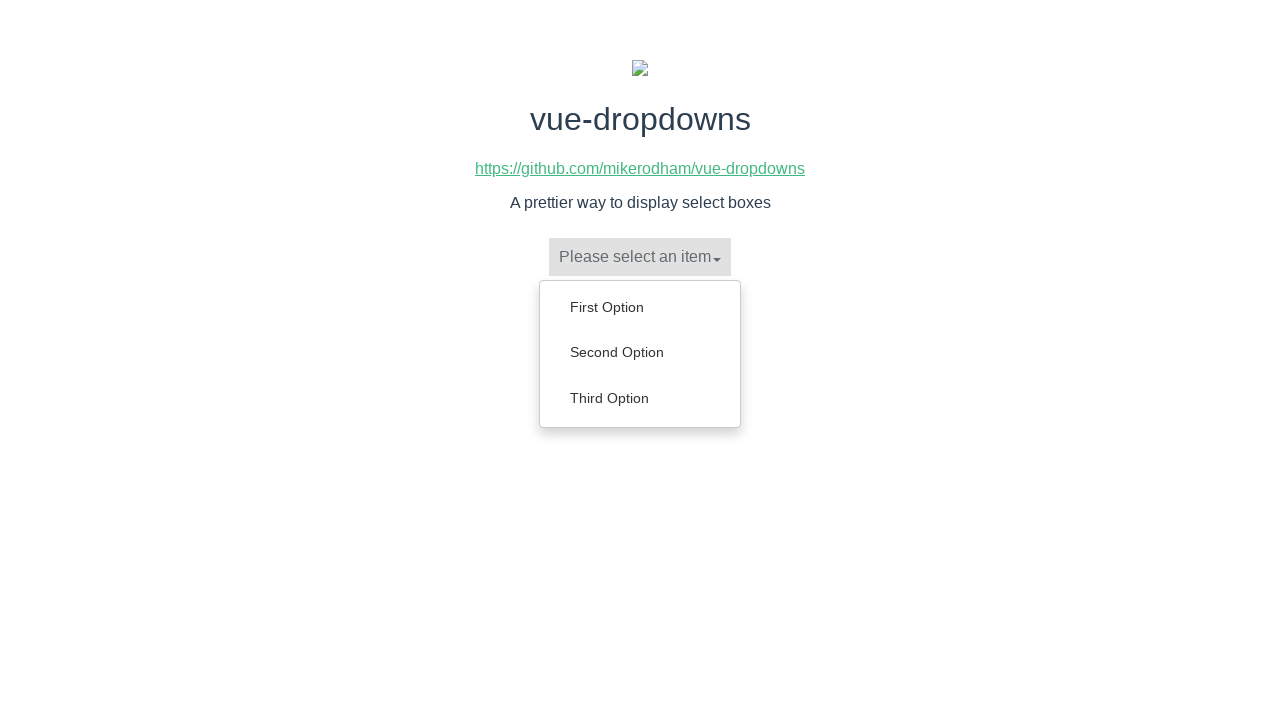

Dropdown menu appeared with options
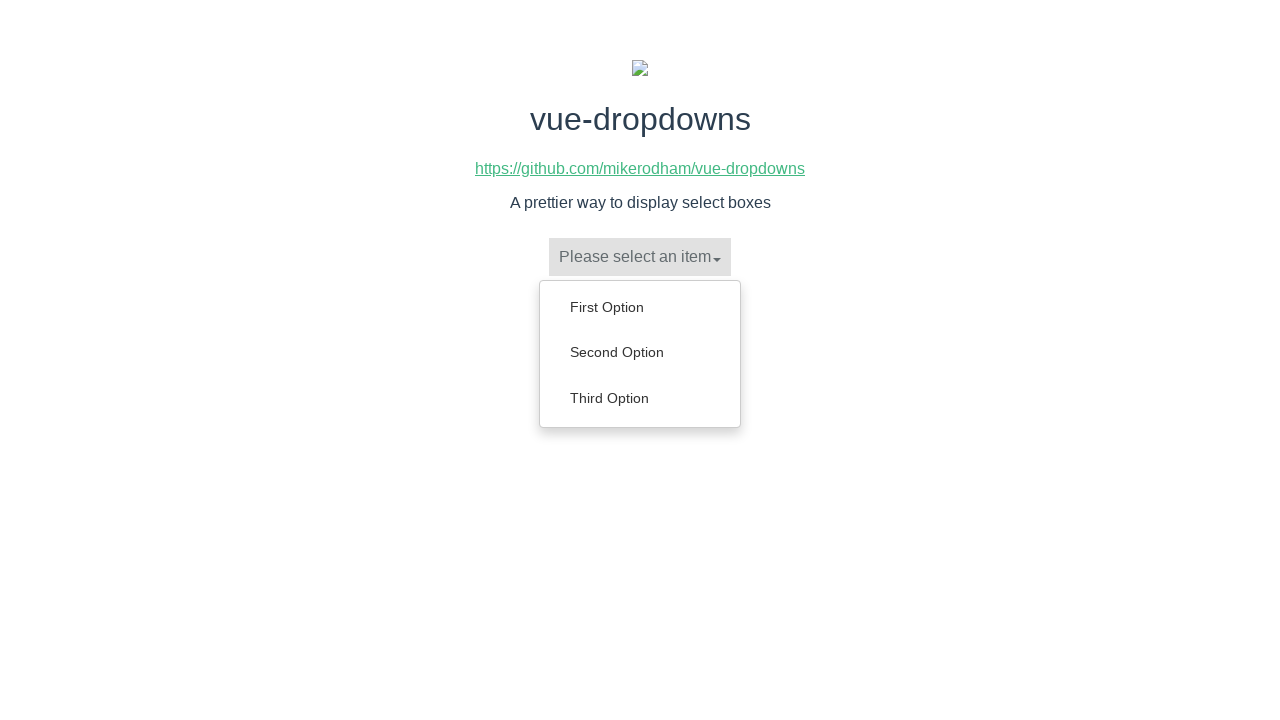

Selected 'First Option' from dropdown menu at (640, 307) on ul.dropdown-menu a:has-text('First Option')
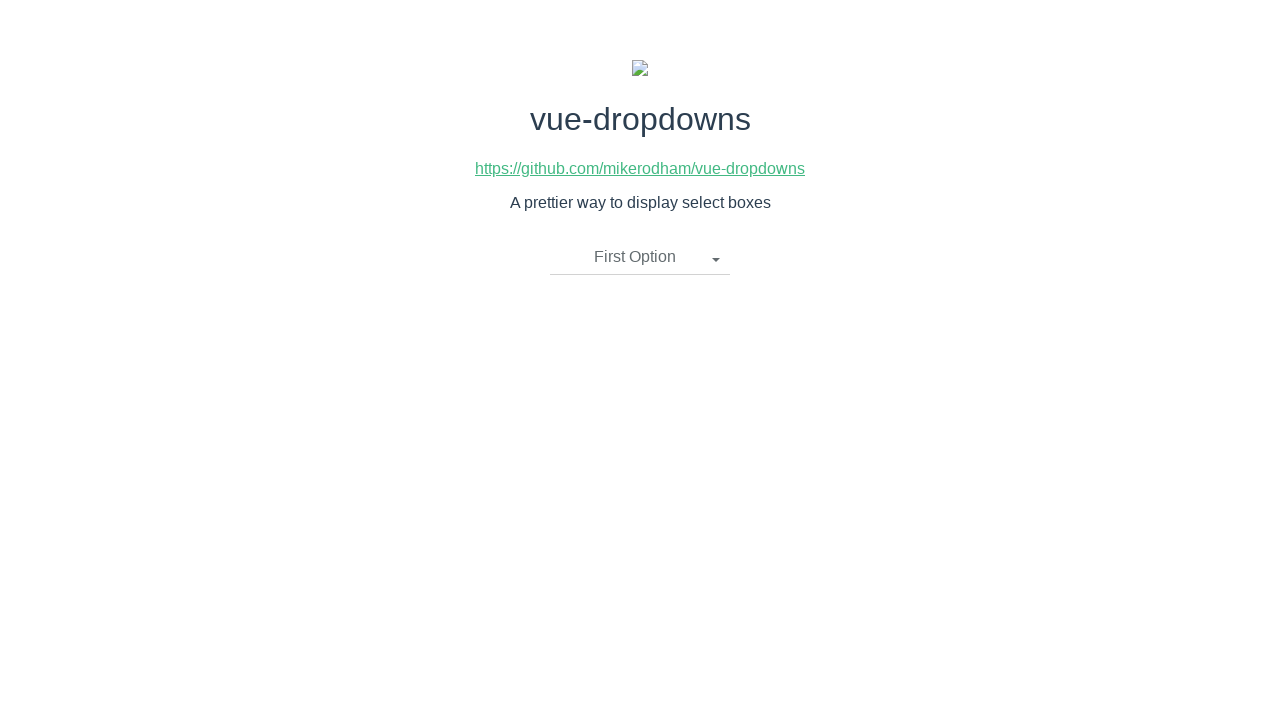

Verified 'First Option' was selected in dropdown
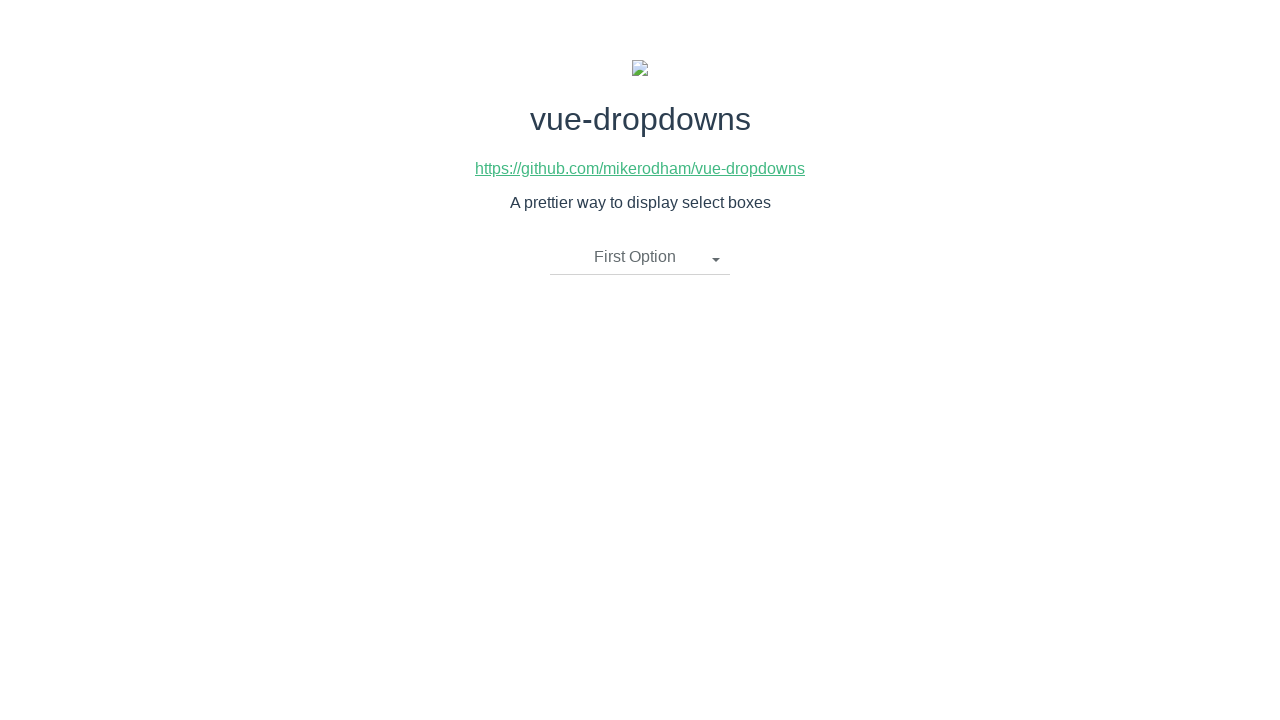

Clicked dropdown toggle to open menu again at (640, 257) on li.dropdown-toggle
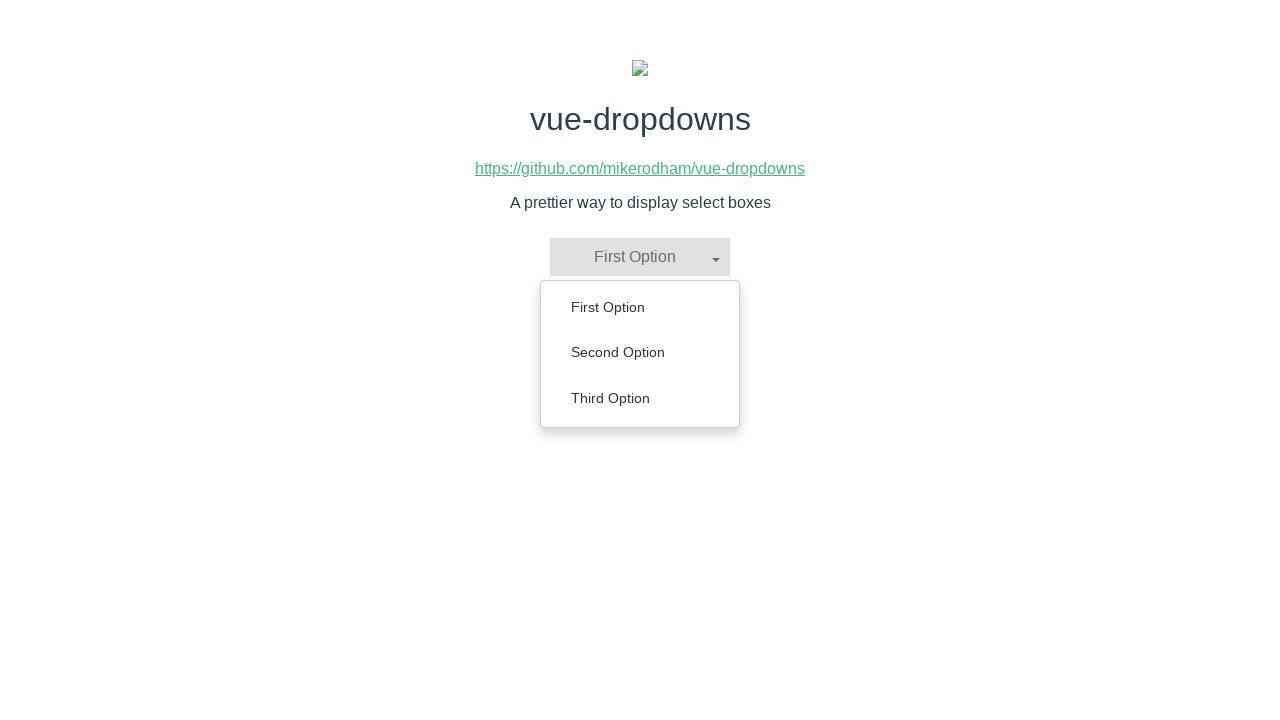

Dropdown menu appeared with options
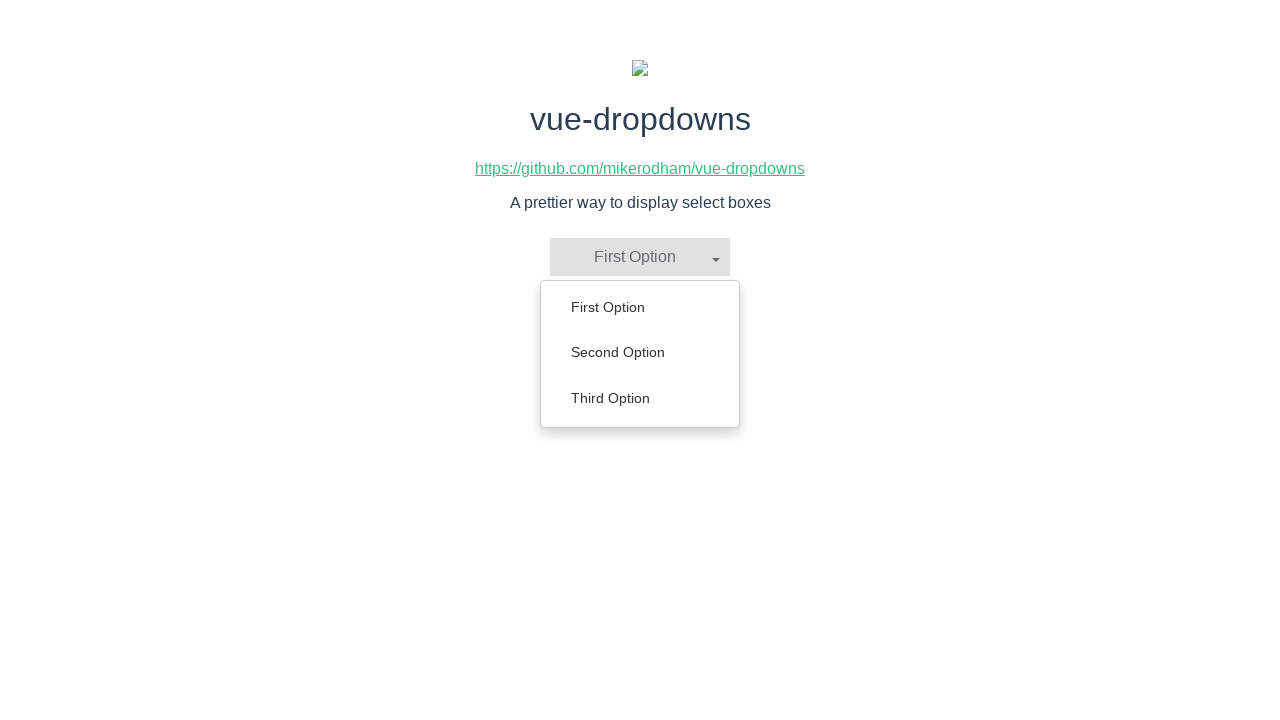

Selected 'Second Option' from dropdown menu at (640, 352) on ul.dropdown-menu a:has-text('Second Option')
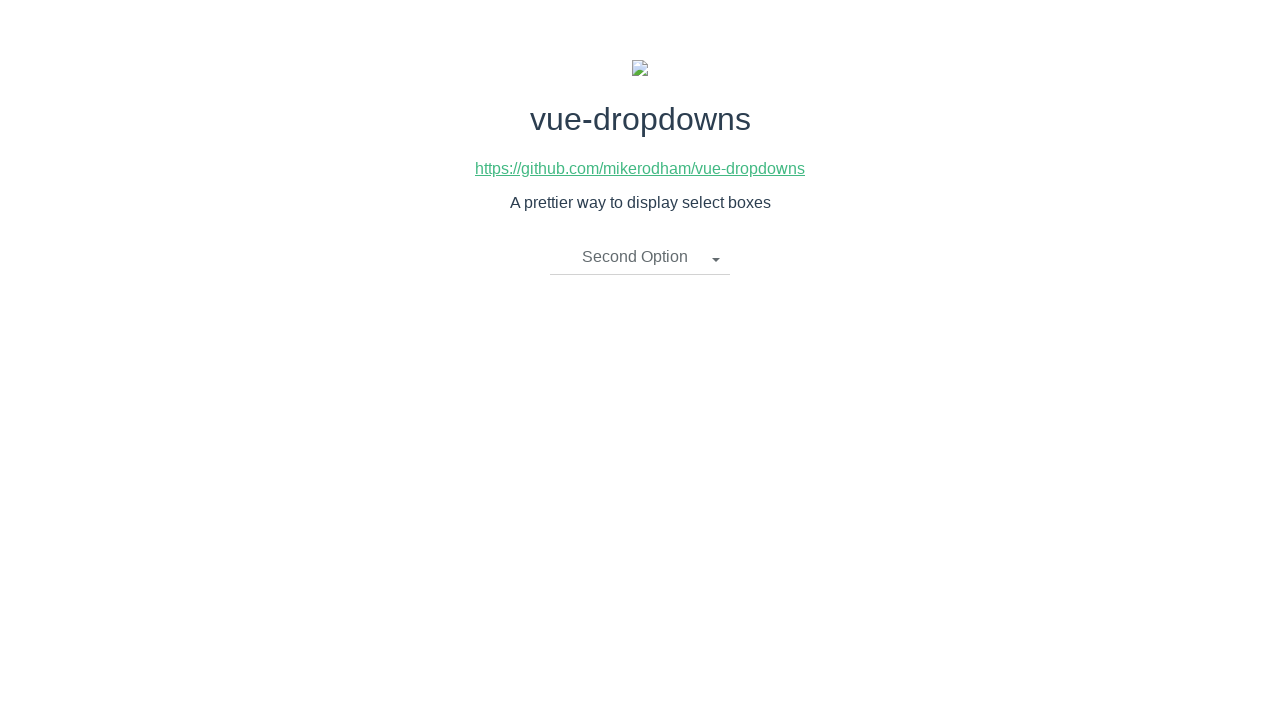

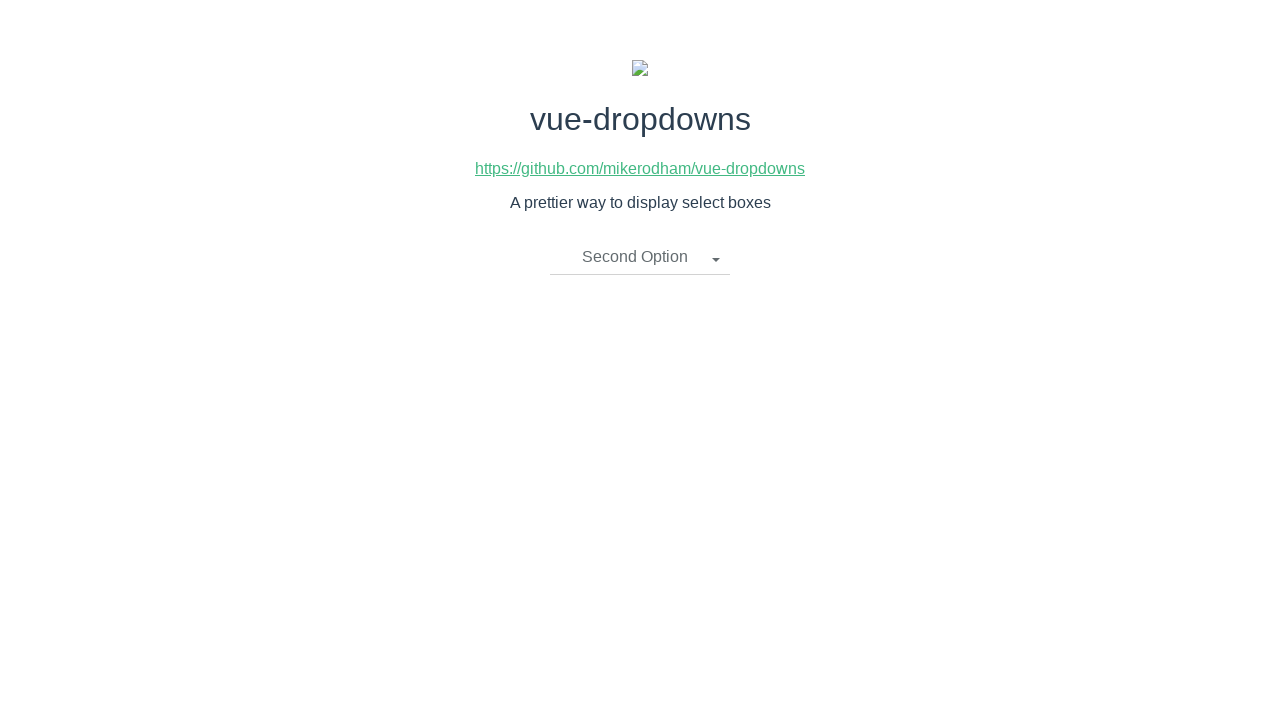